Tests checkbox functionality by finding all checkboxes on the practice page and clicking each one to select them all

Starting URL: https://www.tutorialspoint.com/selenium/practice/selenium_automation_practice.php

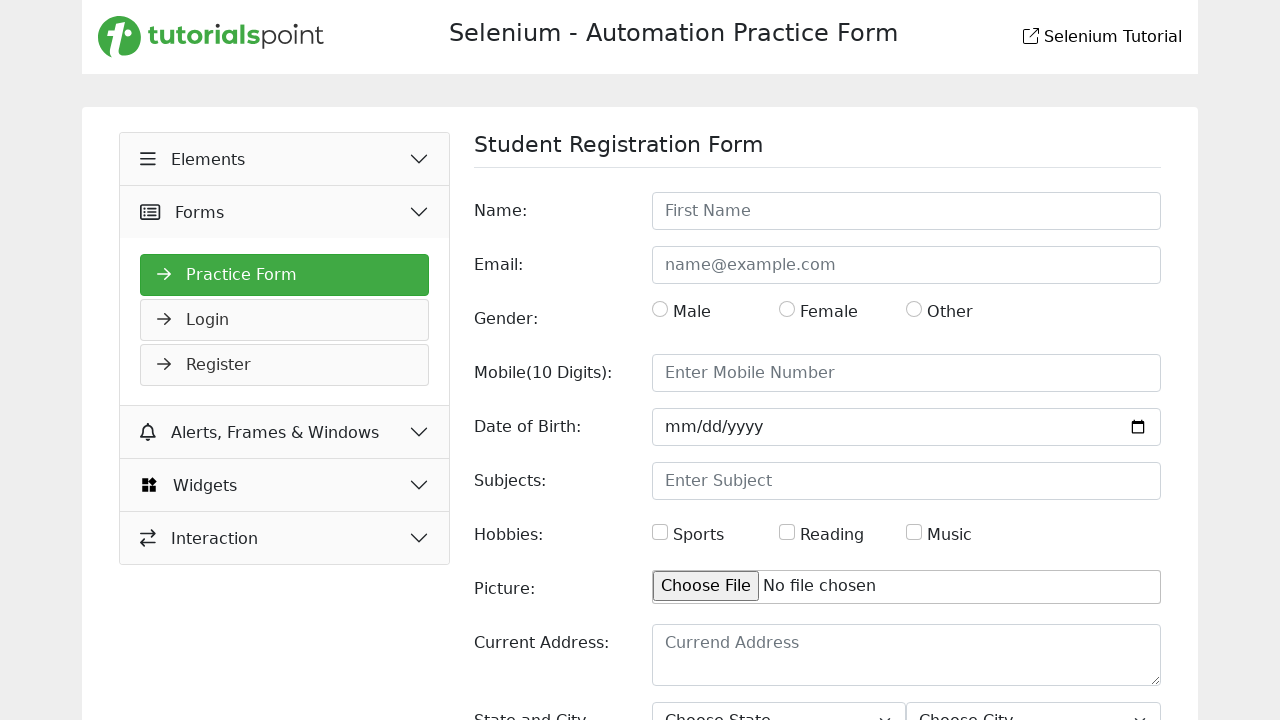

Waited for checkboxes to load on the practice page
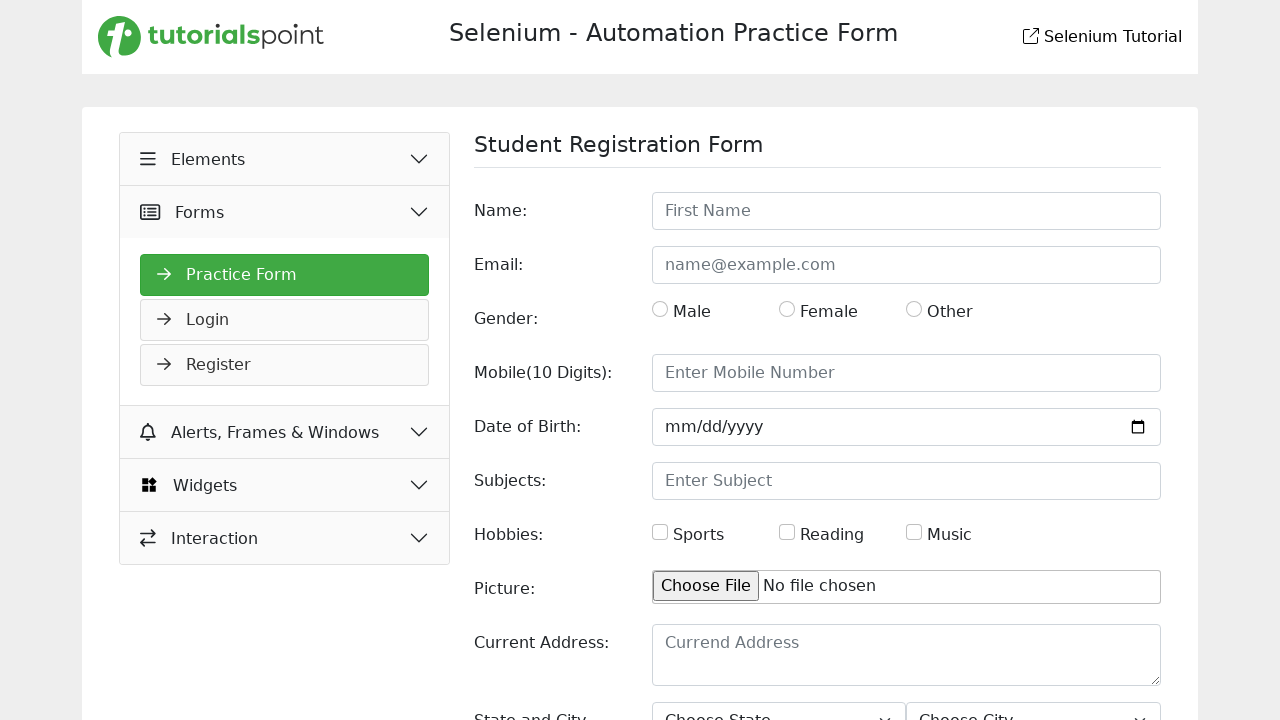

Located all checkboxes on the page
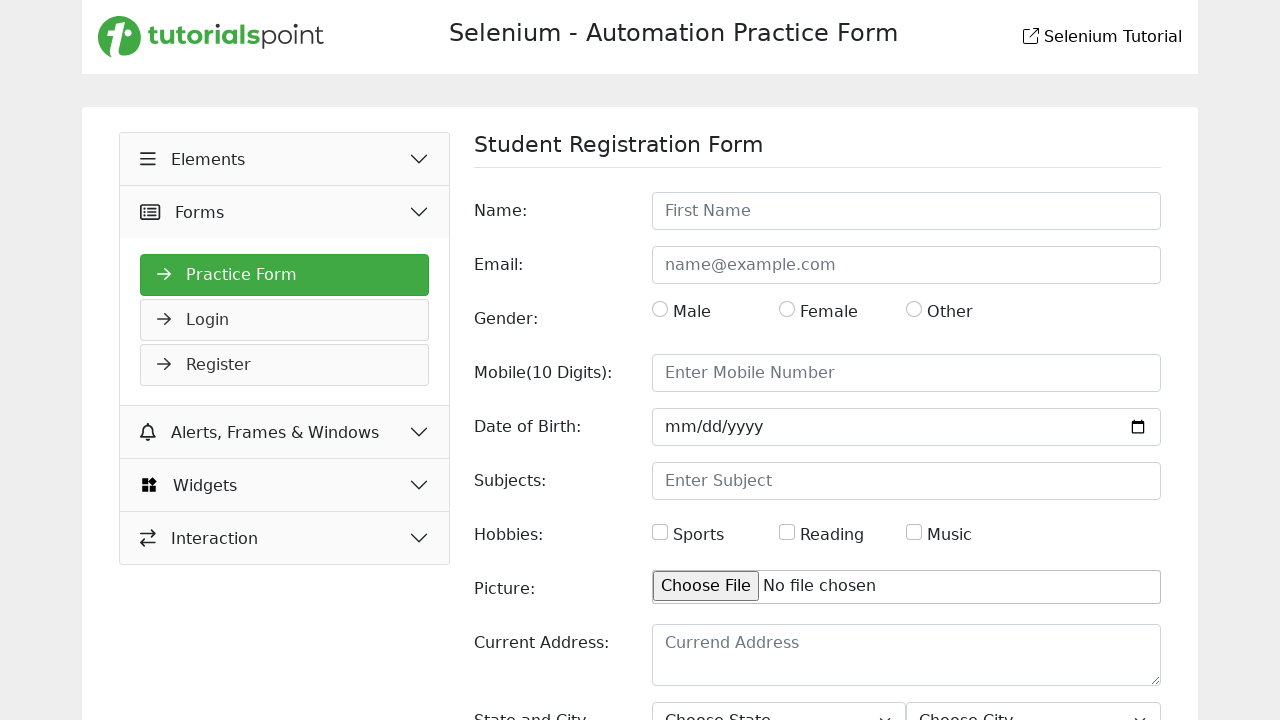

Found 3 checkboxes on the page
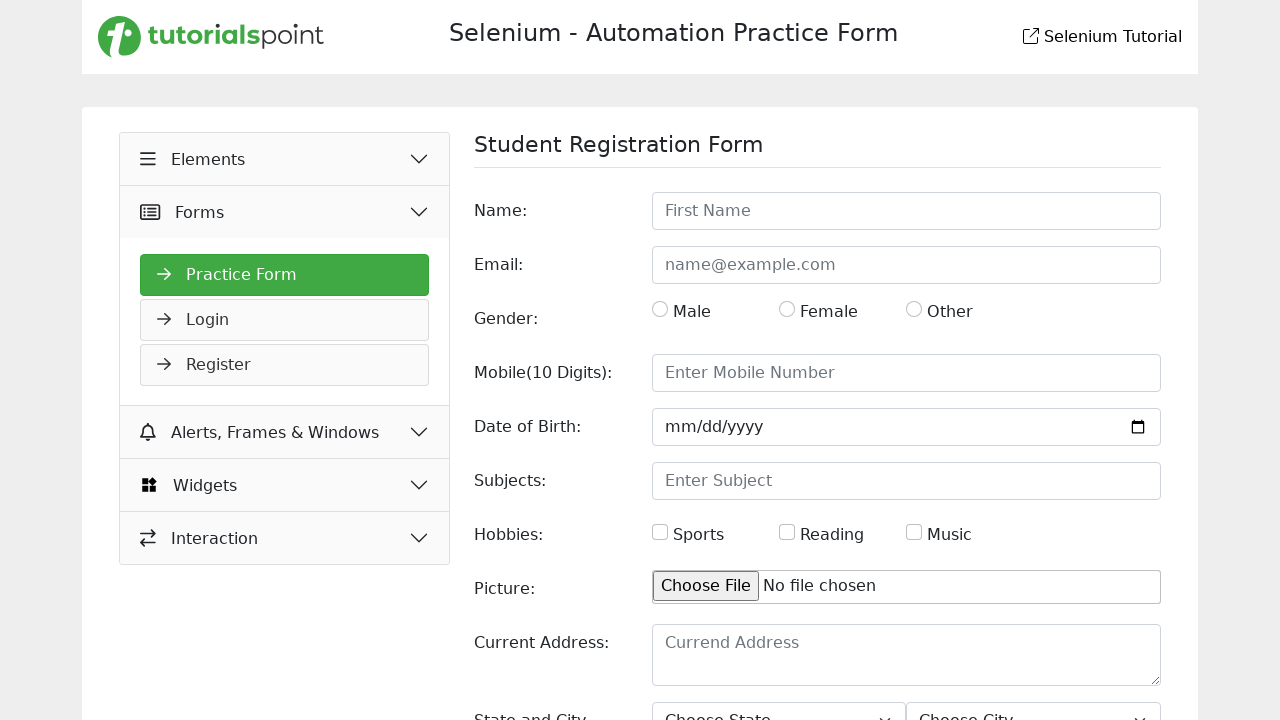

Clicked checkbox 1 of 3 to select it at (660, 532) on input[type='checkbox'] >> nth=0
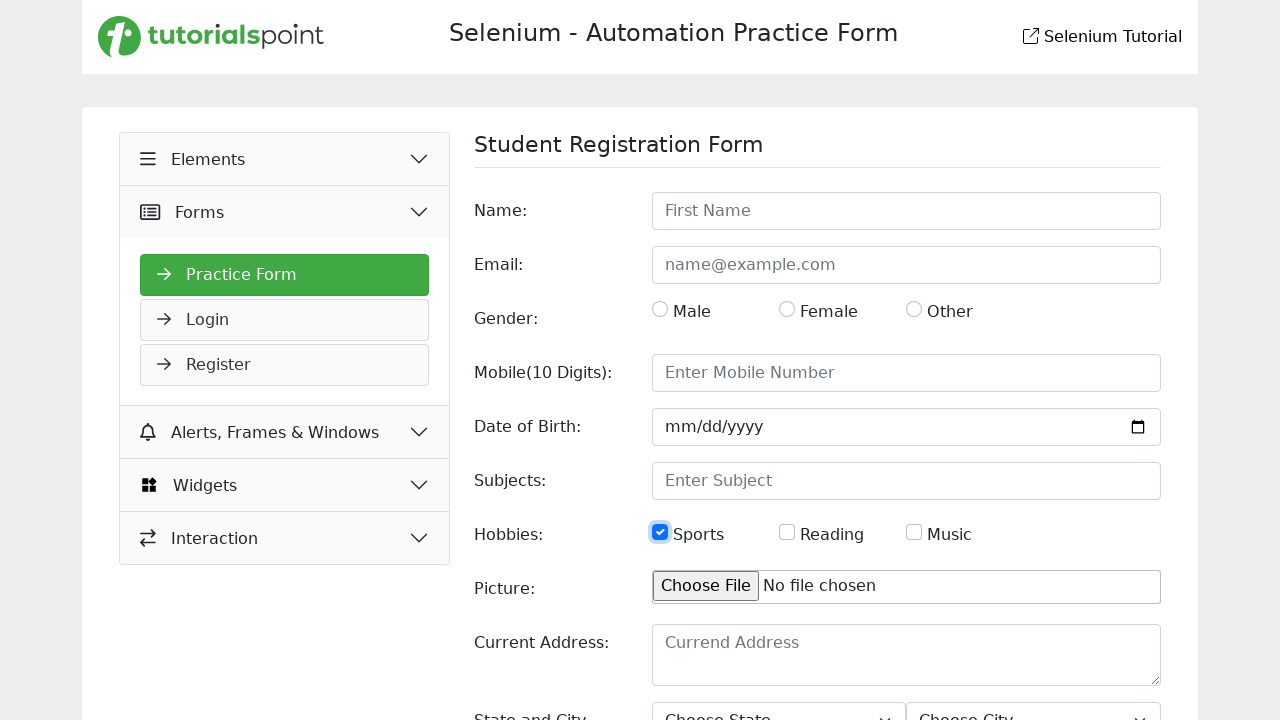

Clicked checkbox 2 of 3 to select it at (787, 532) on input[type='checkbox'] >> nth=1
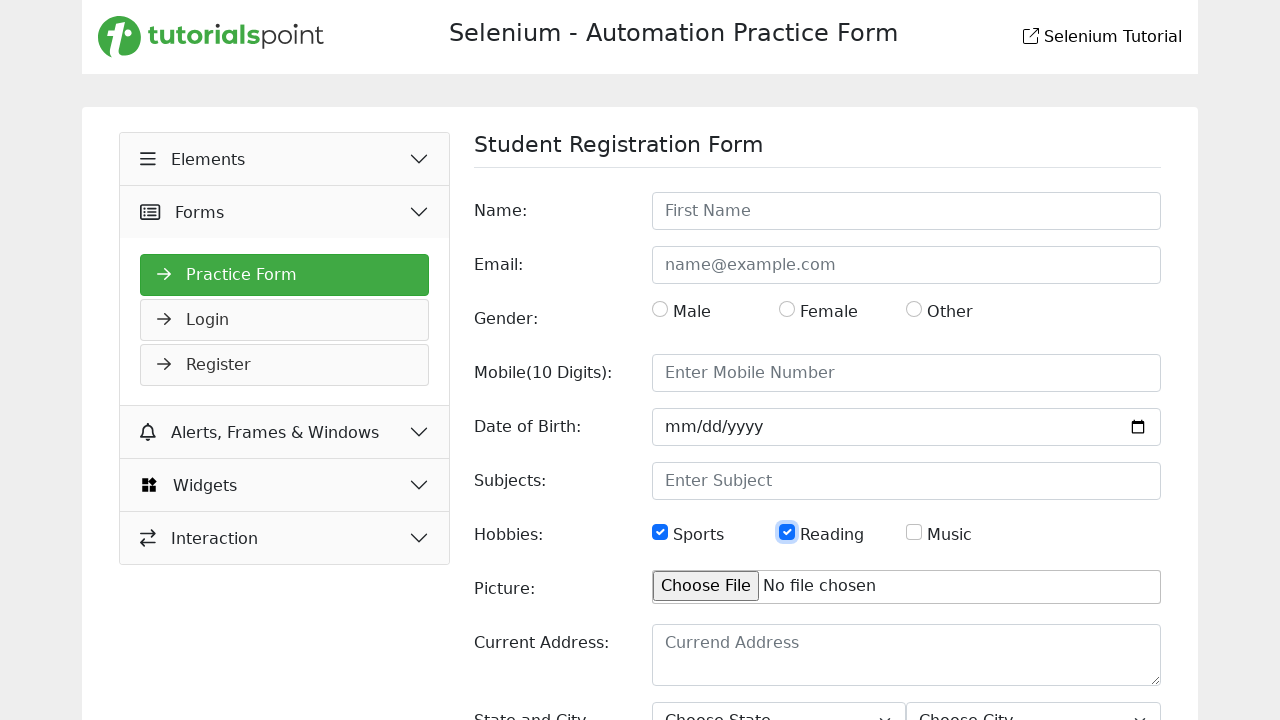

Clicked checkbox 3 of 3 to select it at (914, 532) on input[type='checkbox'] >> nth=2
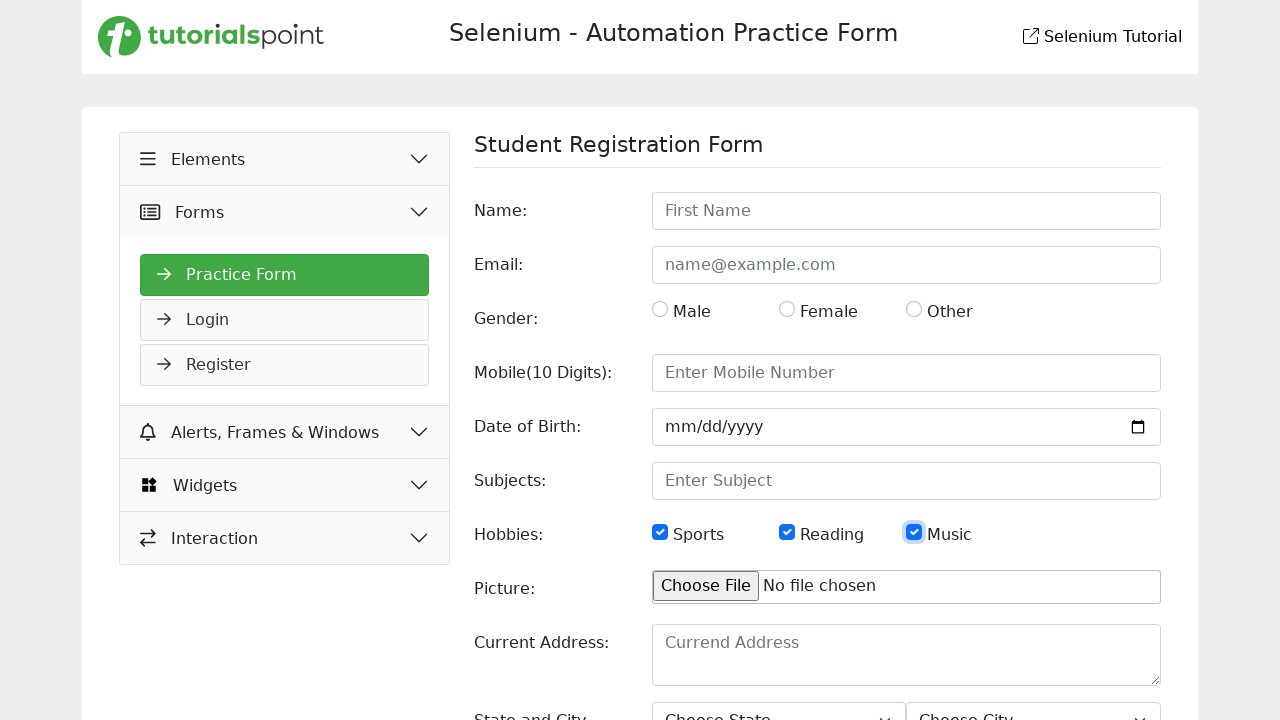

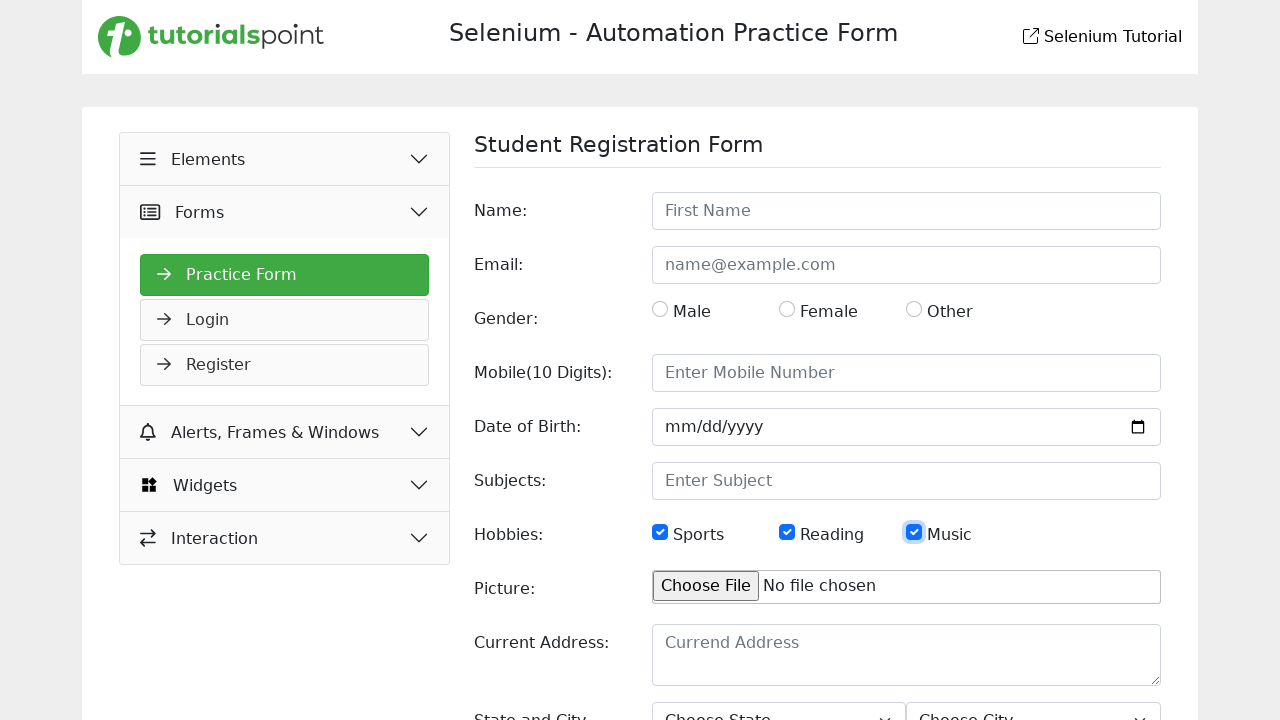